Navigates to DemoBlaze homepage and verifies that product titles are displayed

Starting URL: https://www.demoblaze.com/

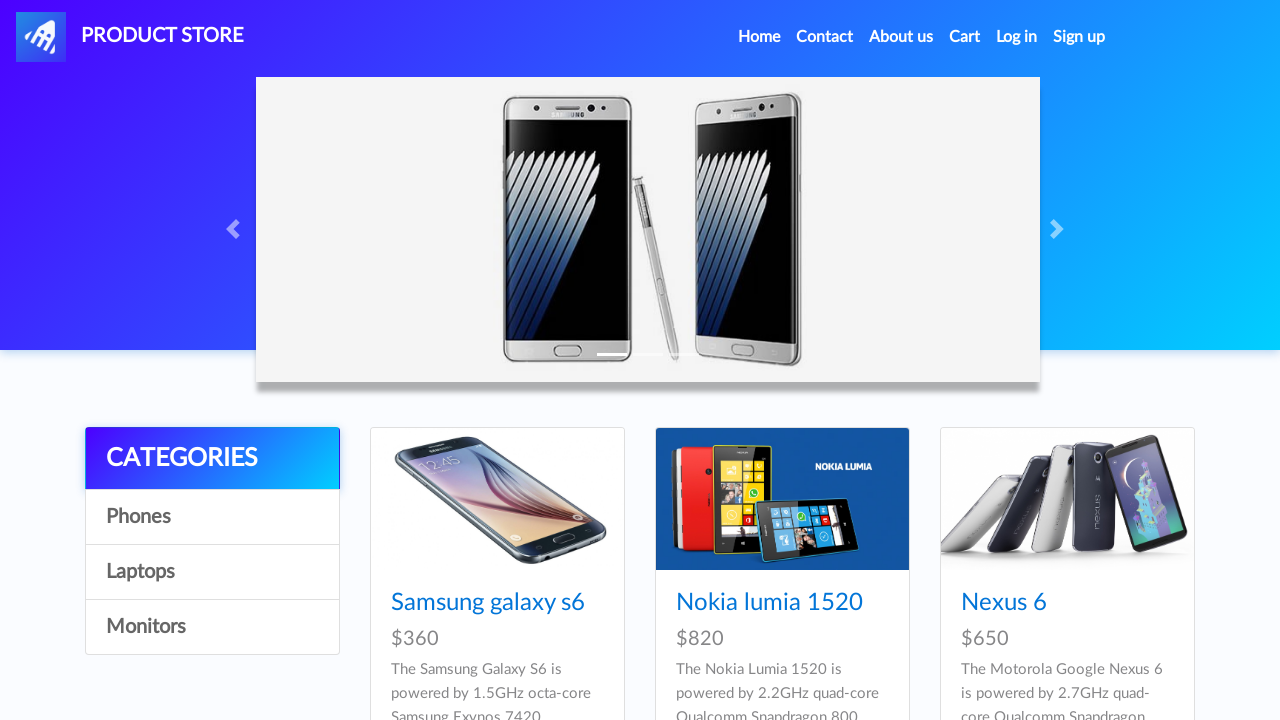

Waited for product elements to load
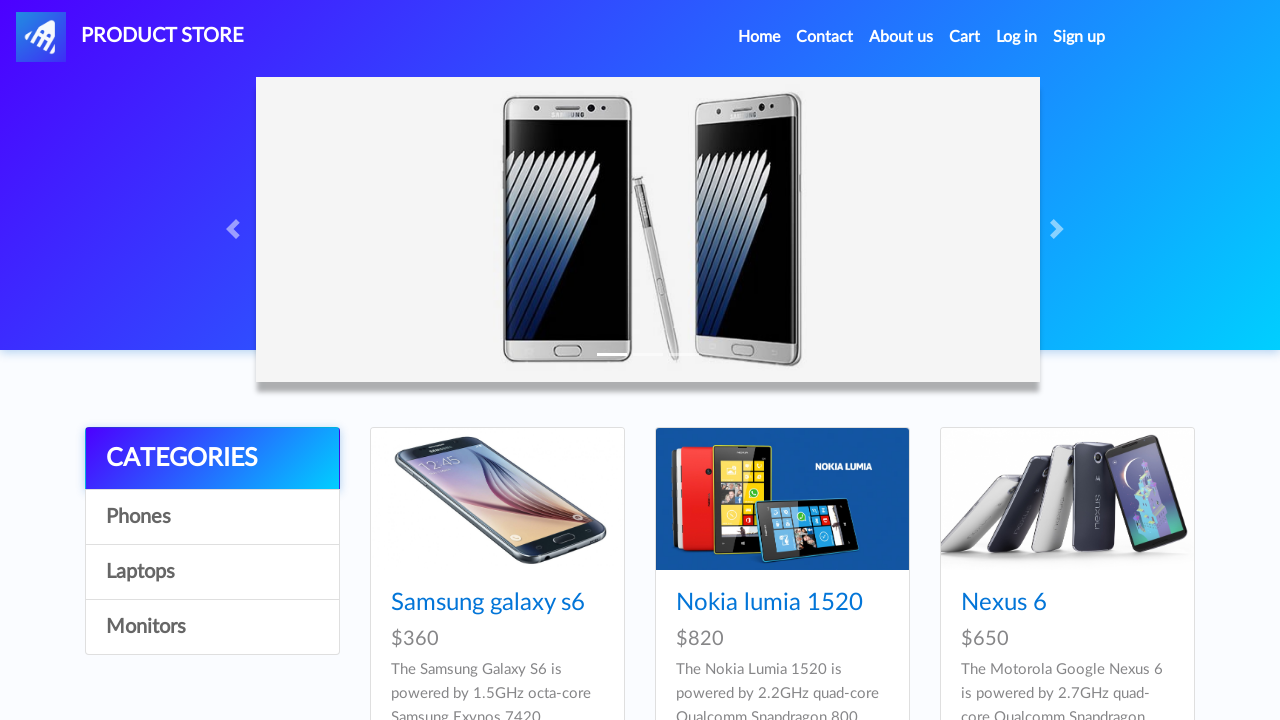

Retrieved all product elements from the page
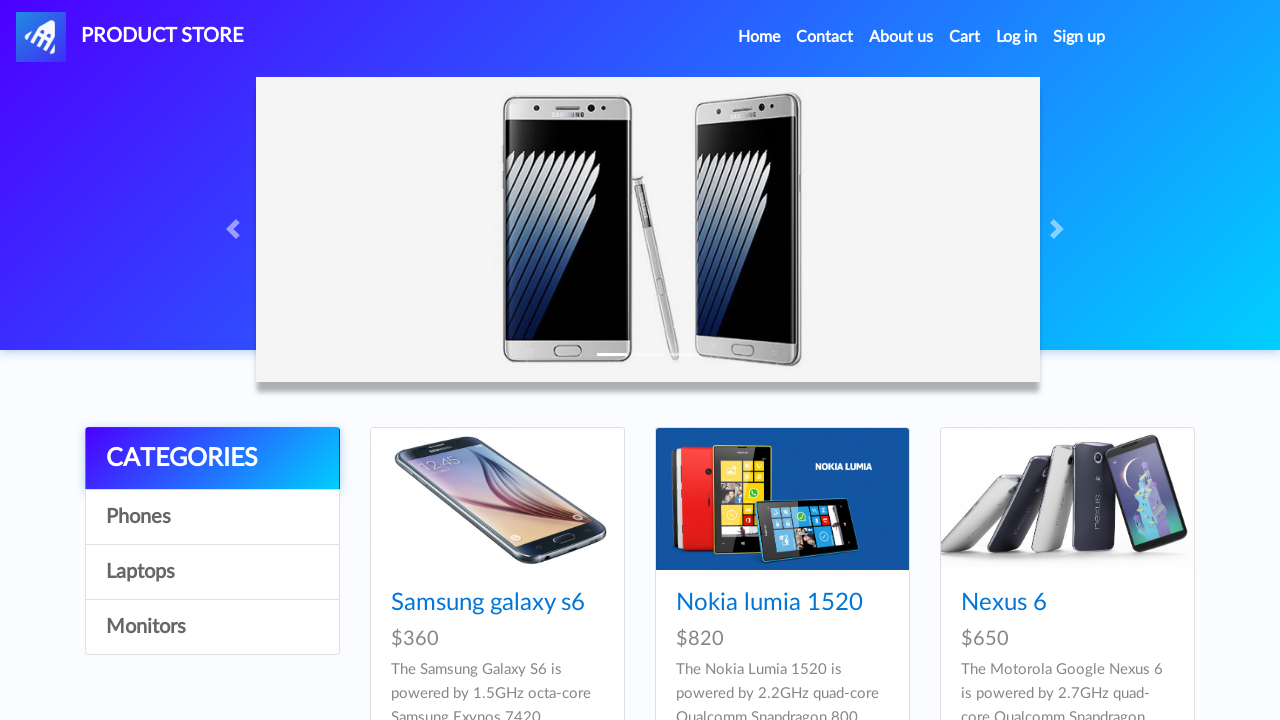

Verified that 9 product titles are displayed on DemoBlaze homepage
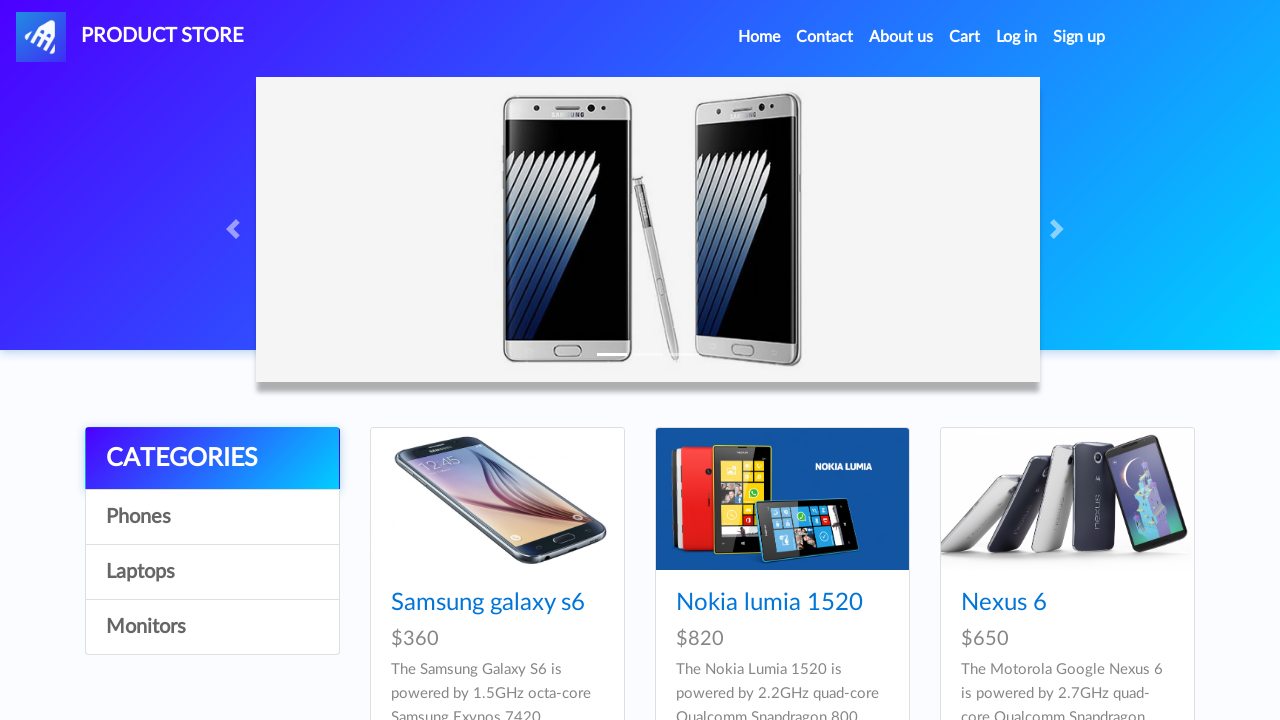

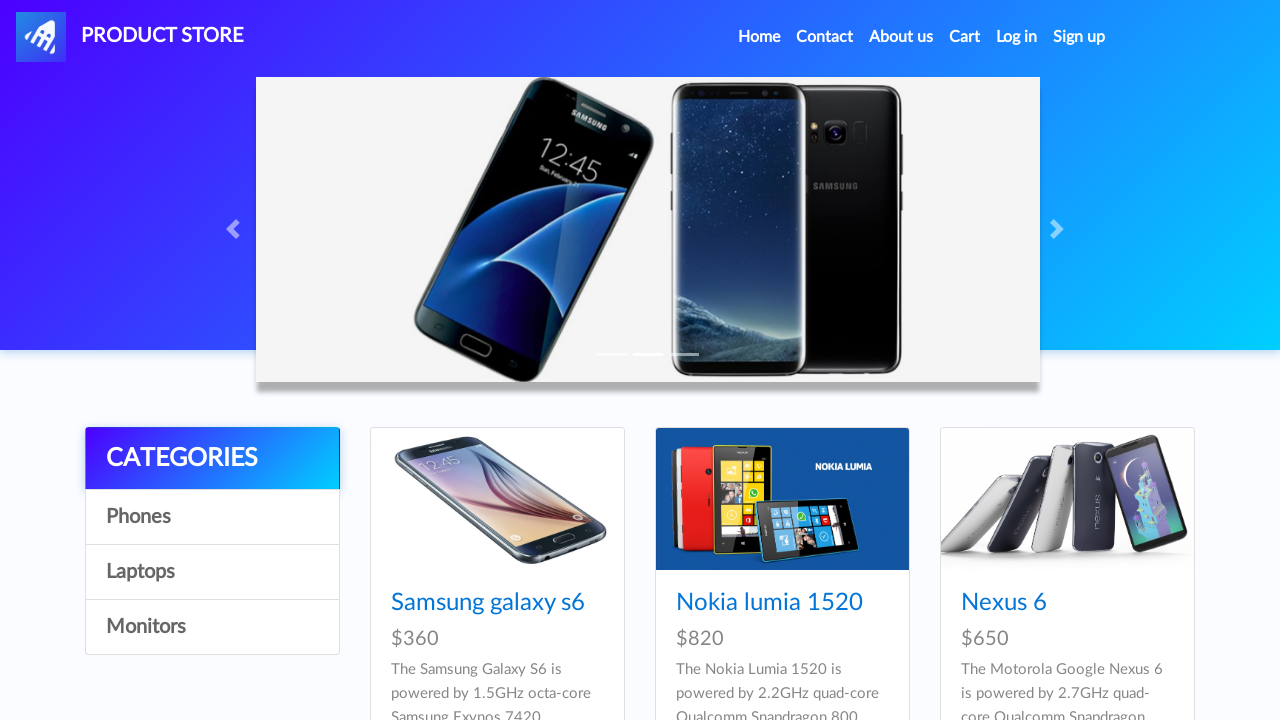